Tests the PUBG Mobile player lookup functionality on Midasbuy by entering a player ID into the search form and verifying the username display appears or an error message is shown.

Starting URL: https://www.midasbuy.com/midasbuy/mm/buy/pubgm

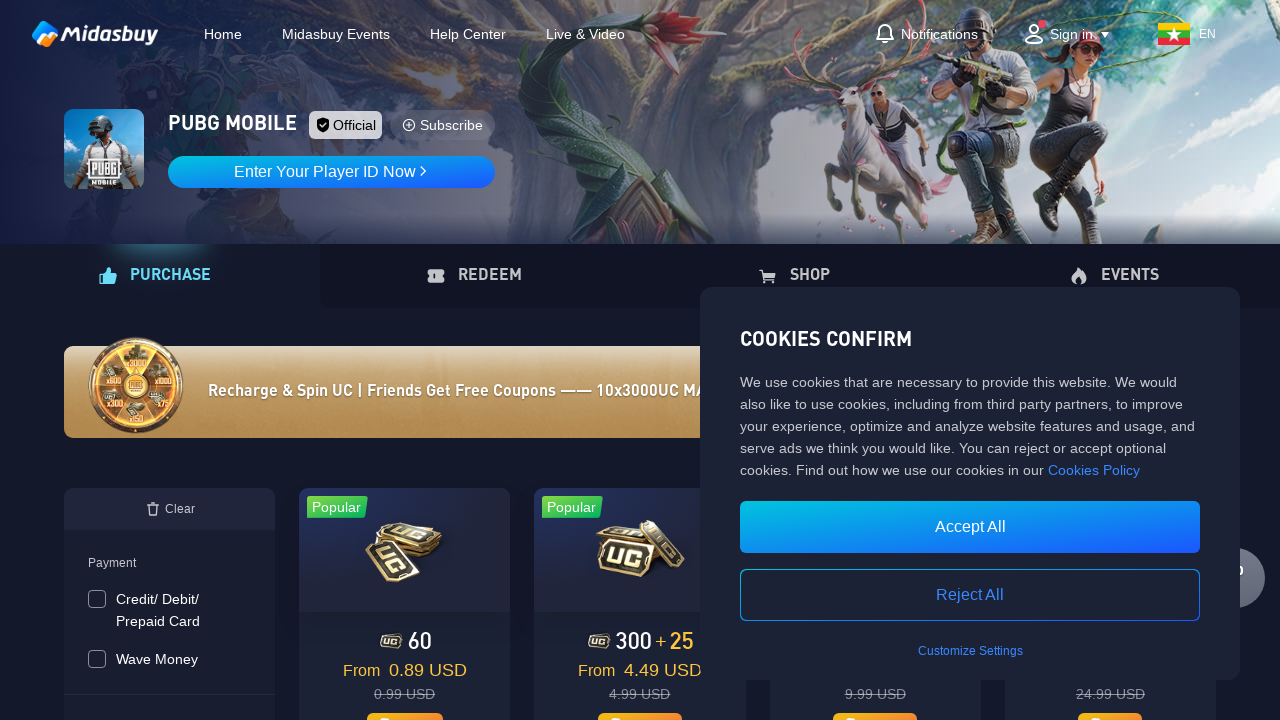

Scrolled down 300px on the page
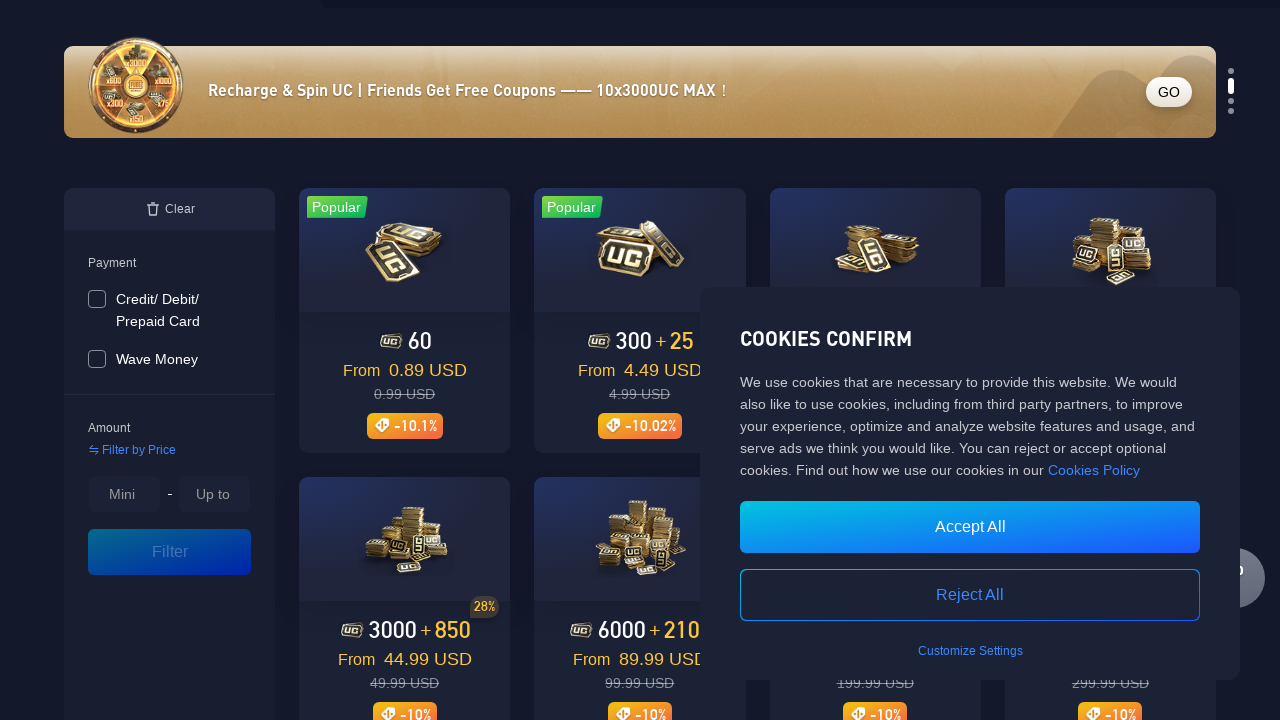

No popup ad found to close on div.PopGetPoints_close__L1oSl
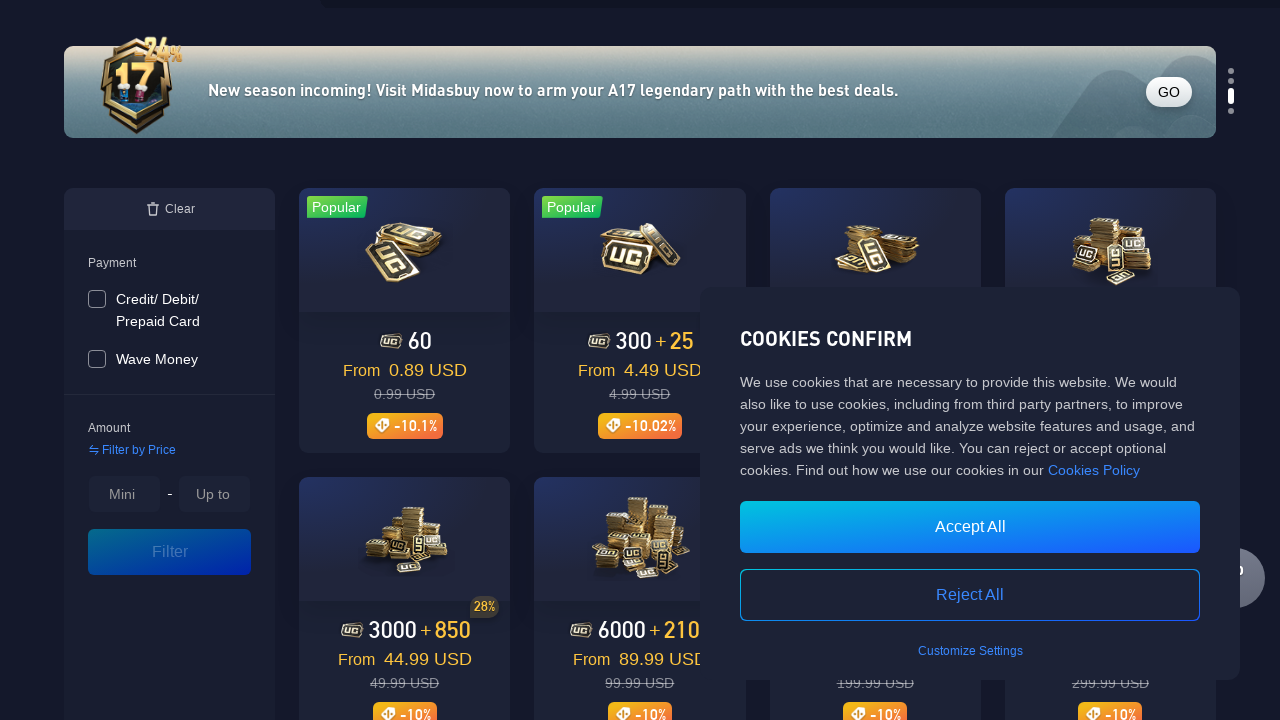

Login/lookup button element loaded
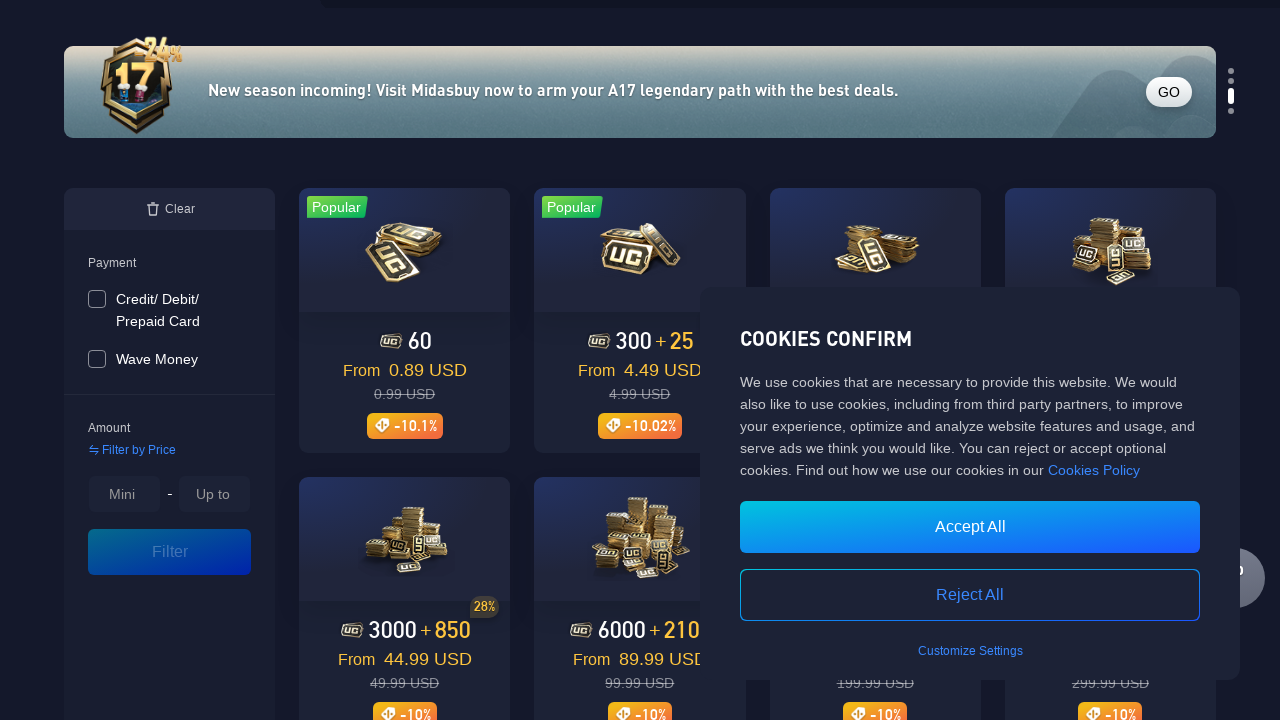

Clicked login/lookup button to open player ID input at (332, 172) on div.UserTabBox_login_text__8GpBN
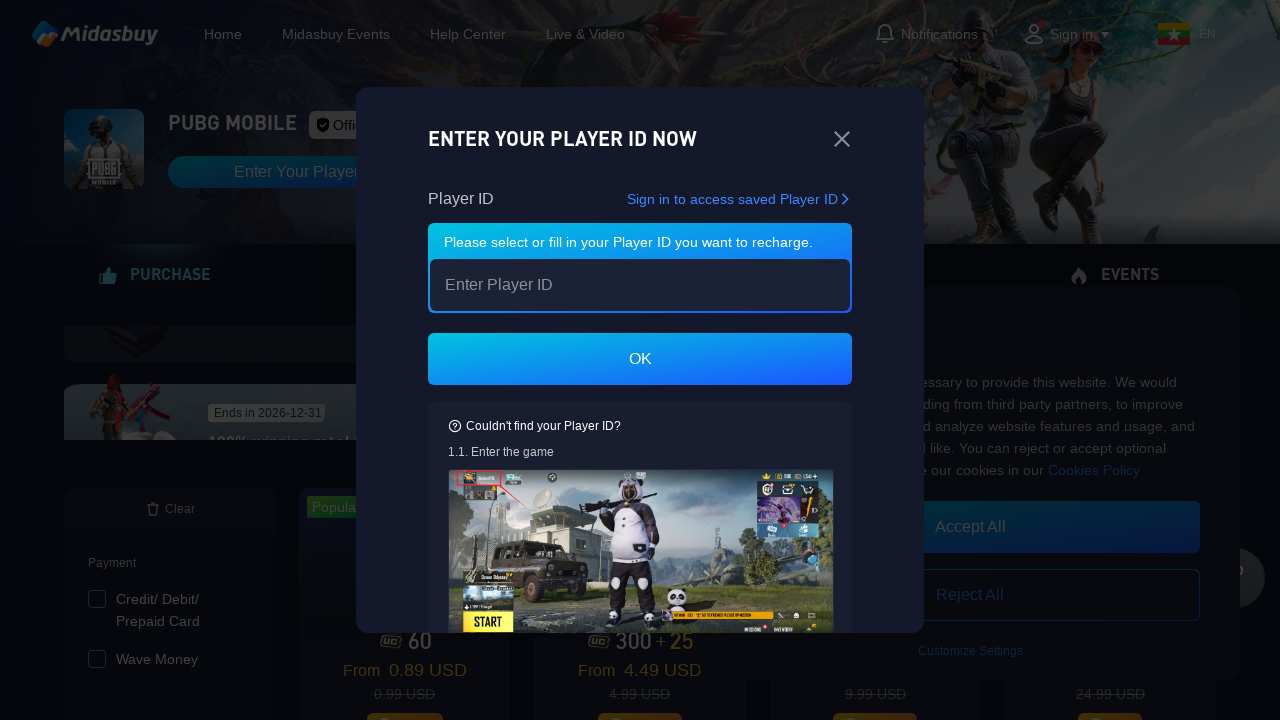

Player ID input field appeared
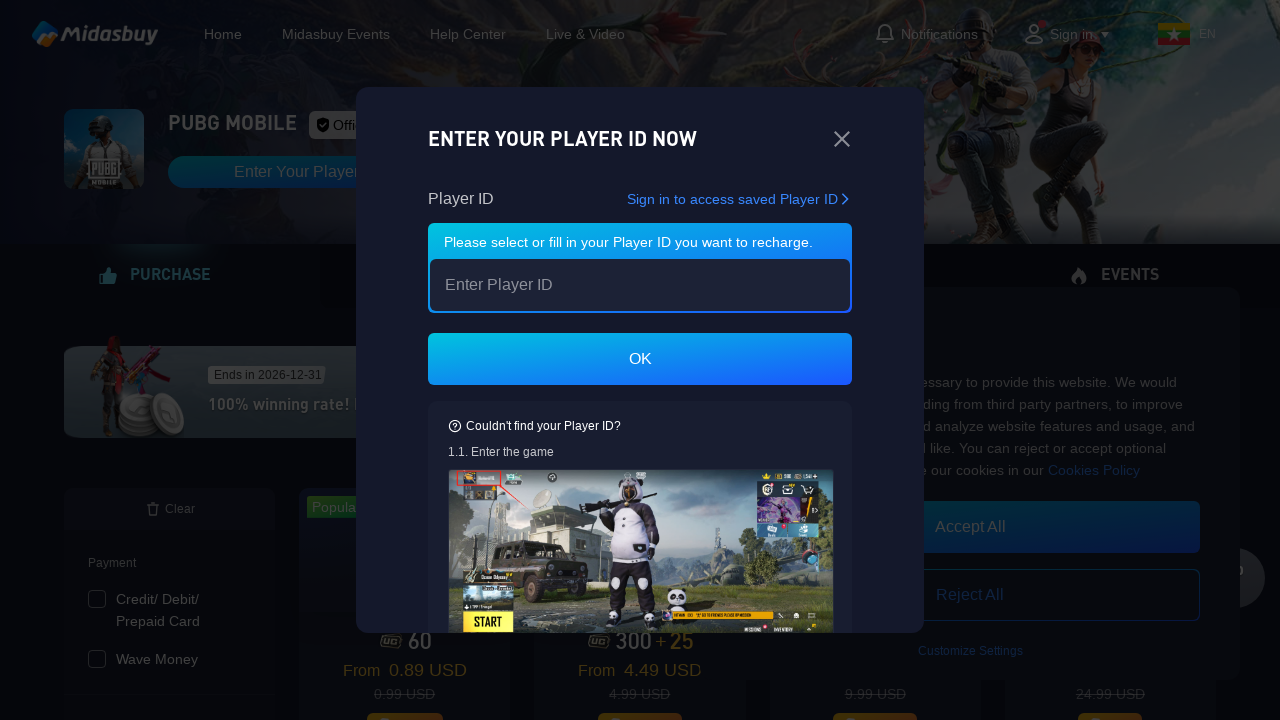

Entered player ID '5847291036' into search field on input[placeholder='Enter Player ID']
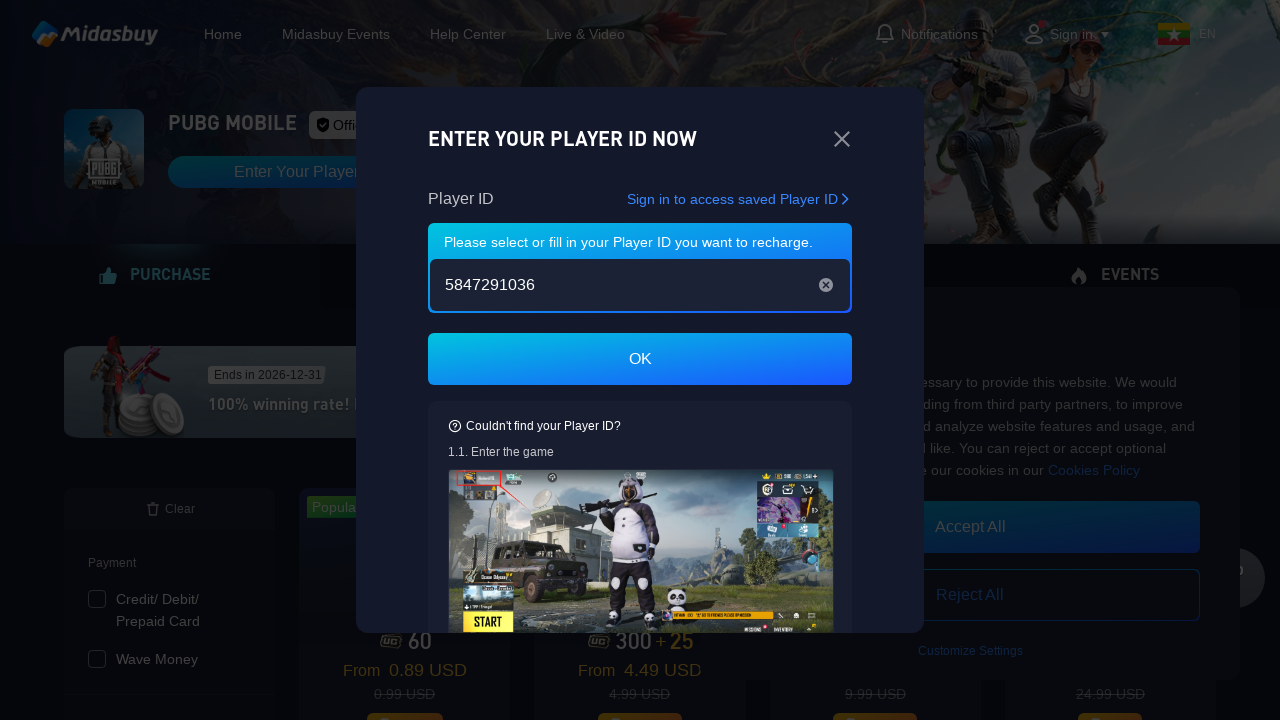

Pressed Enter to submit player ID lookup on input[placeholder='Enter Player ID']
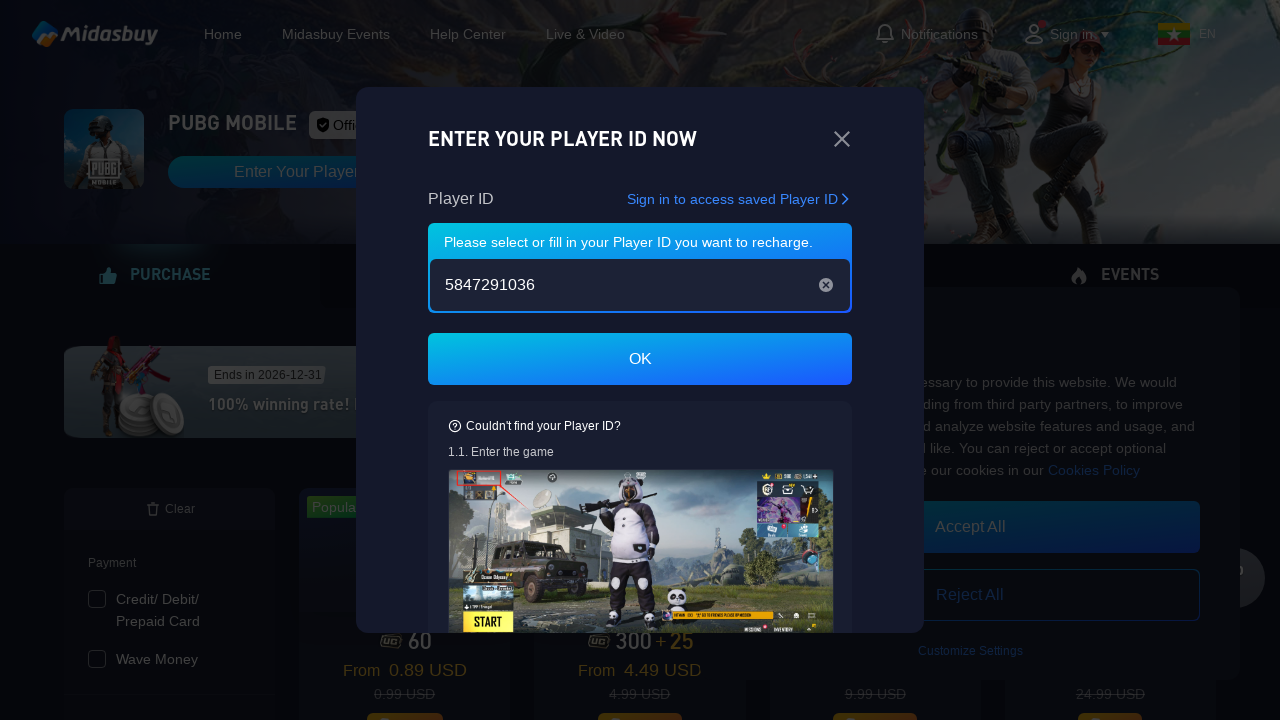

Username result displayed for the player
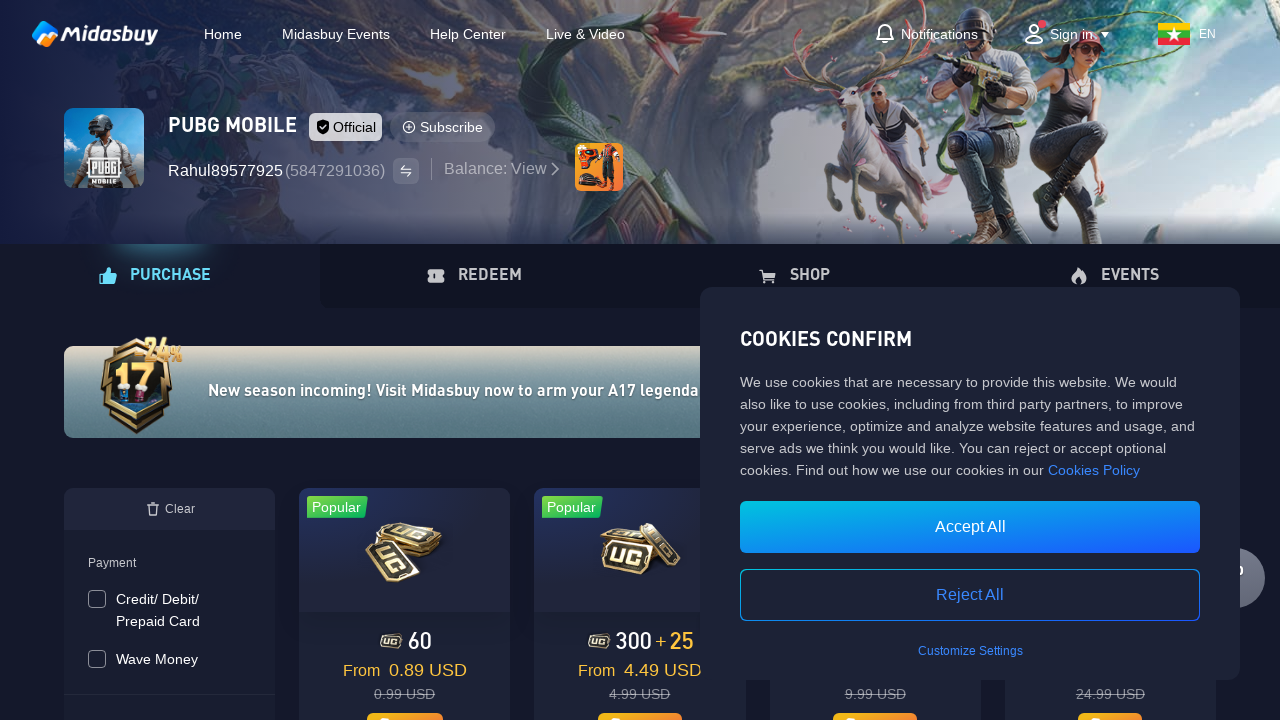

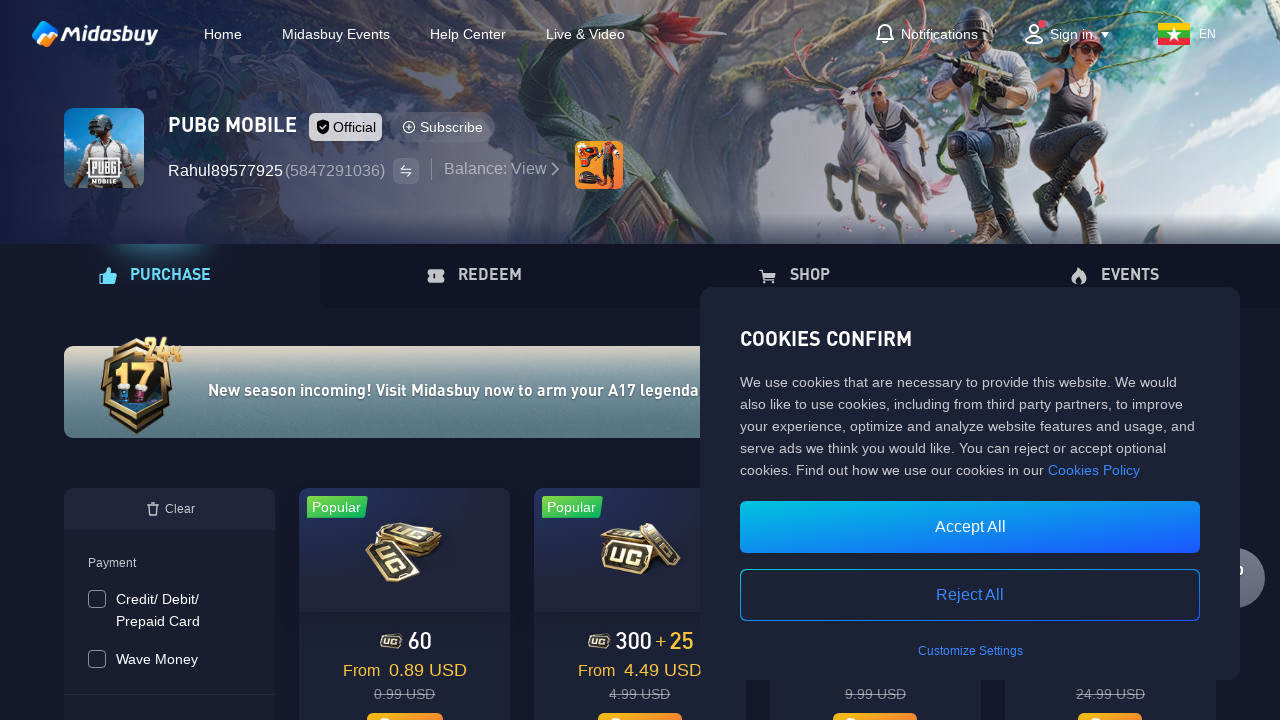